Tests handling JavaScript alert dialogs by clicking a button, accepting an alert, reading a value from the page, calculating a mathematical result, entering it into an input field, and submitting the form.

Starting URL: http://suninjuly.github.io/alert_accept.html

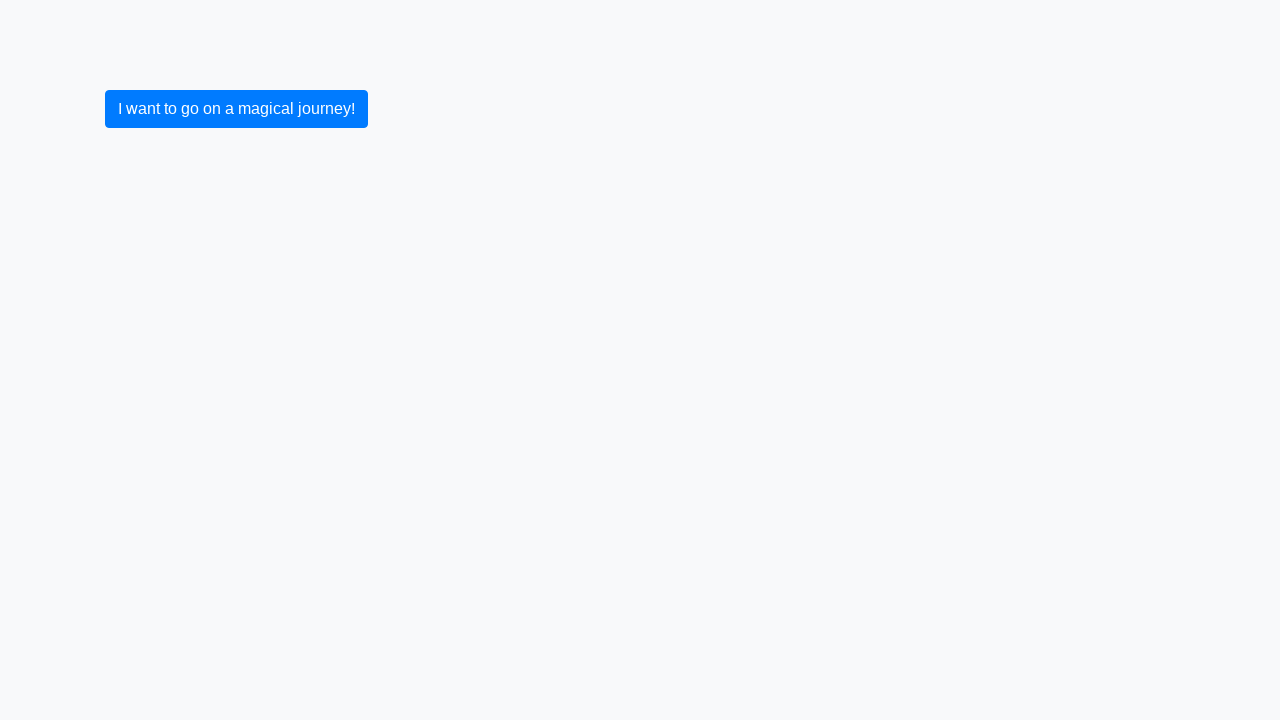

Set up dialog handler to accept JavaScript alerts
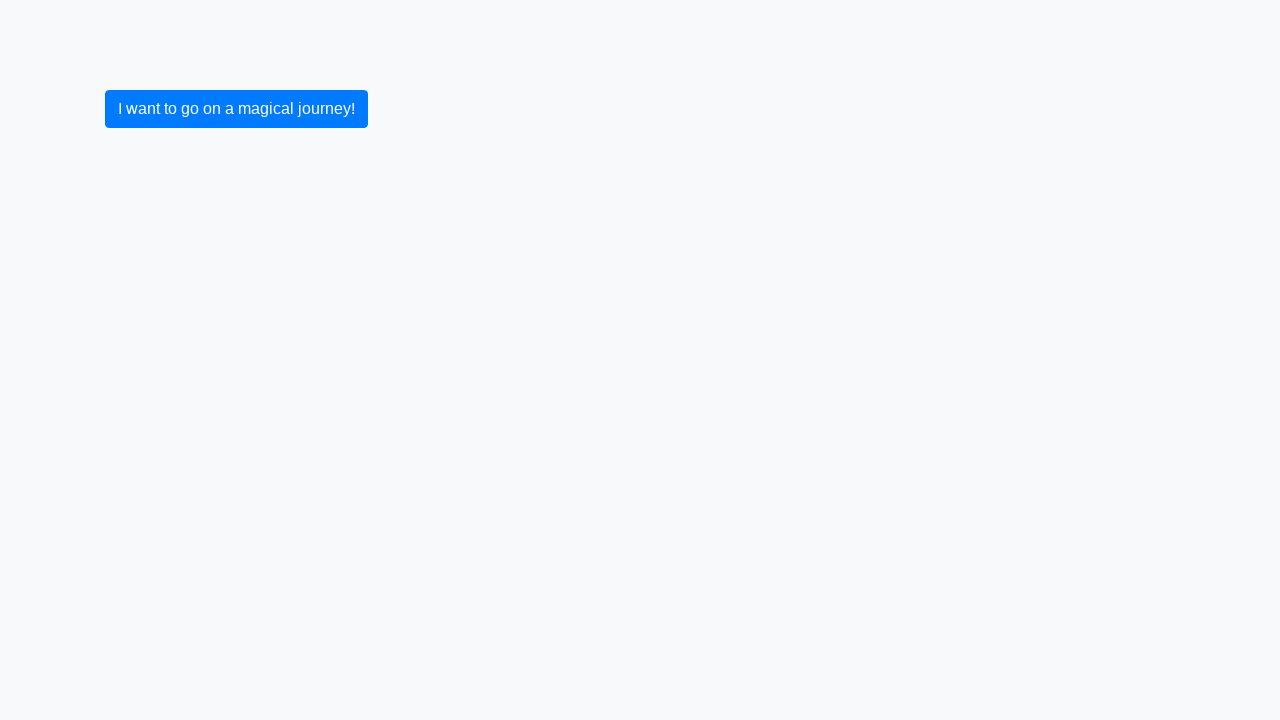

Clicked button to trigger JavaScript alert at (236, 109) on .btn
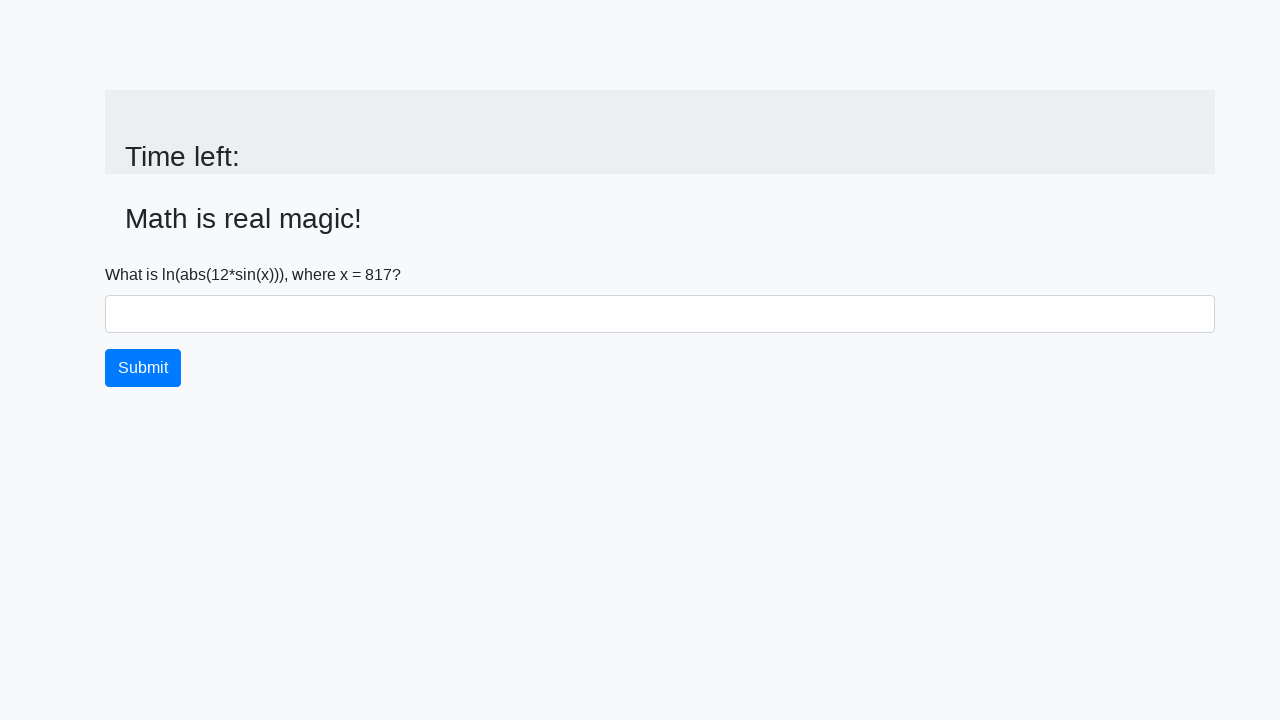

Alert was accepted and page updated with input value element
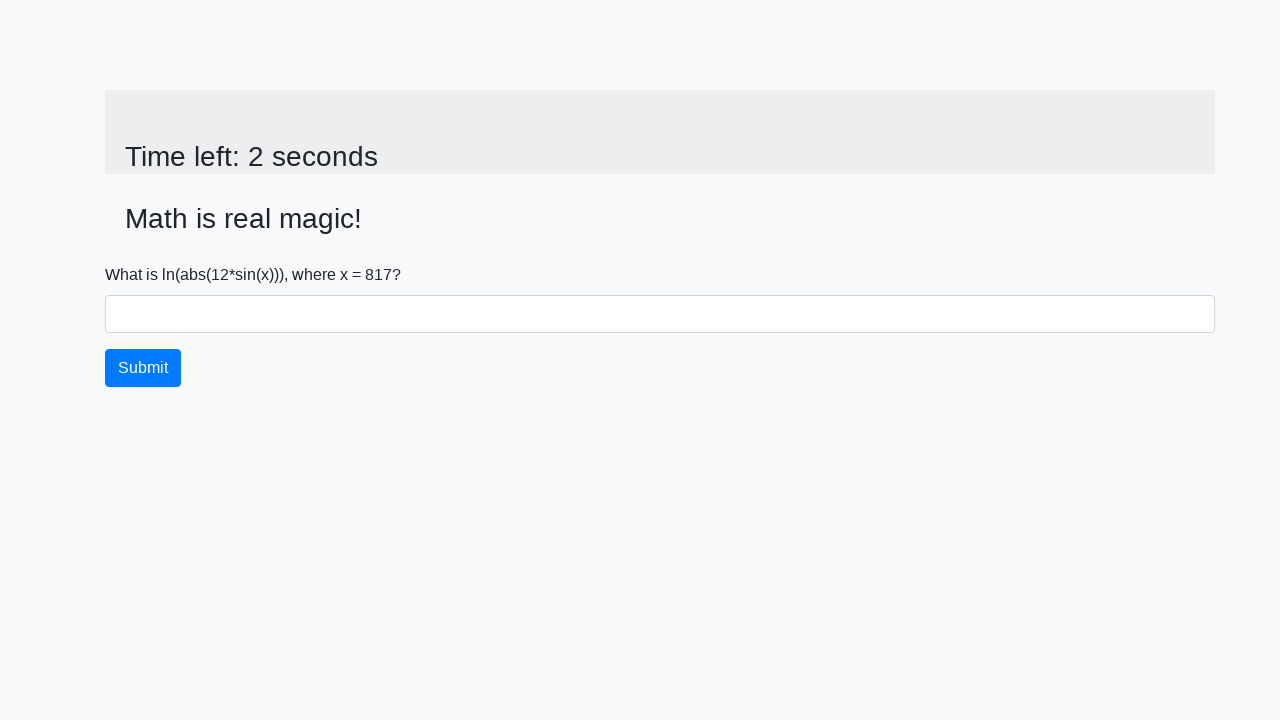

Read x value from page: 817
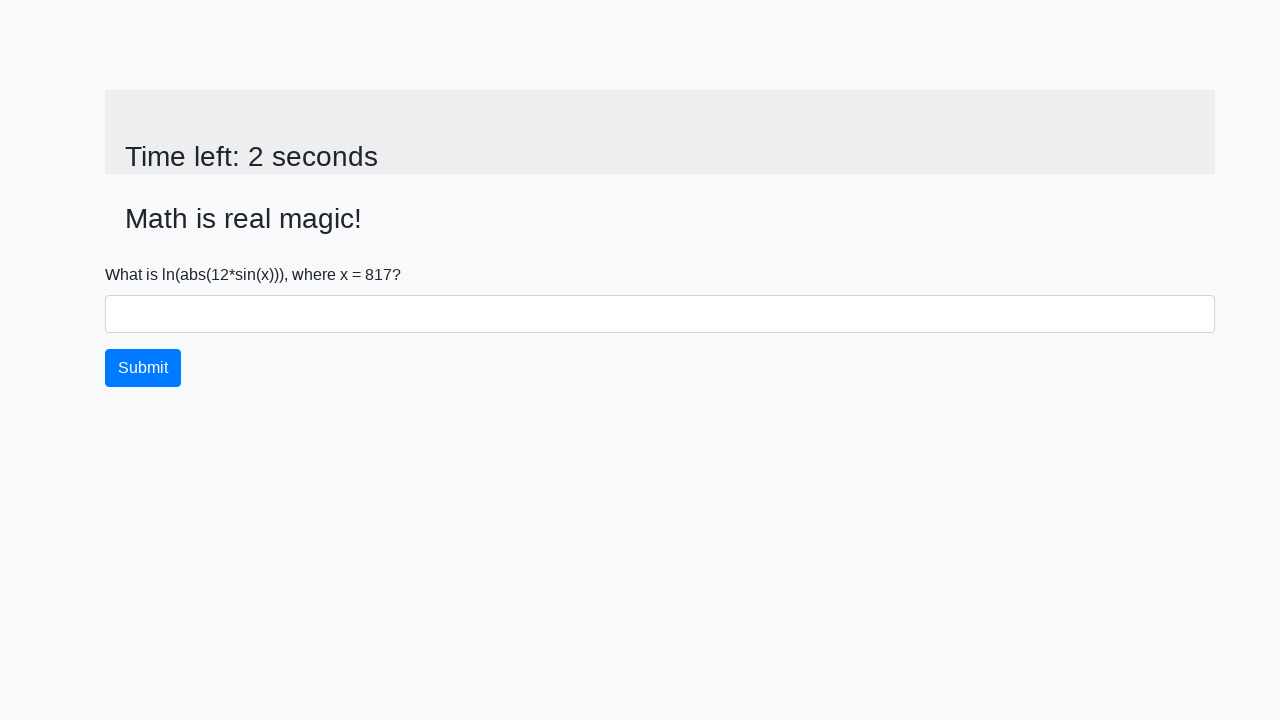

Calculated result: log(abs(12*sin(817))) = 0.796647338392755
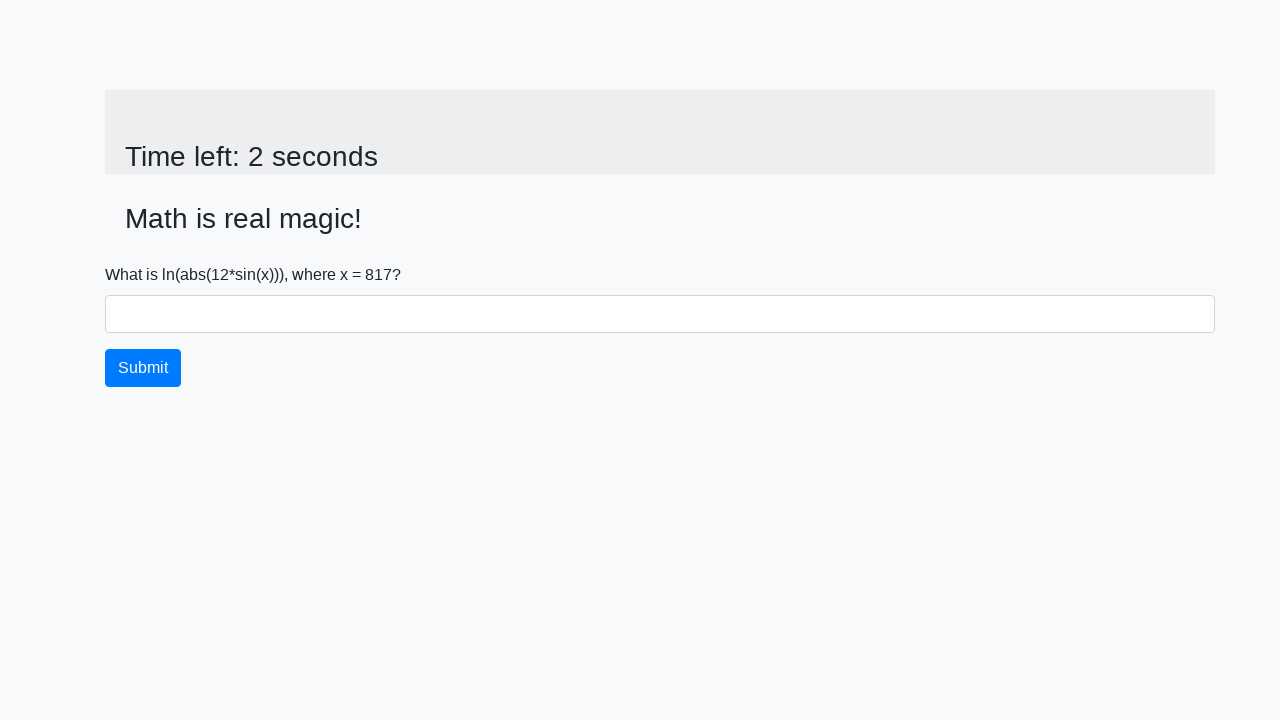

Entered calculated answer '0.796647338392755' into answer field on #answer
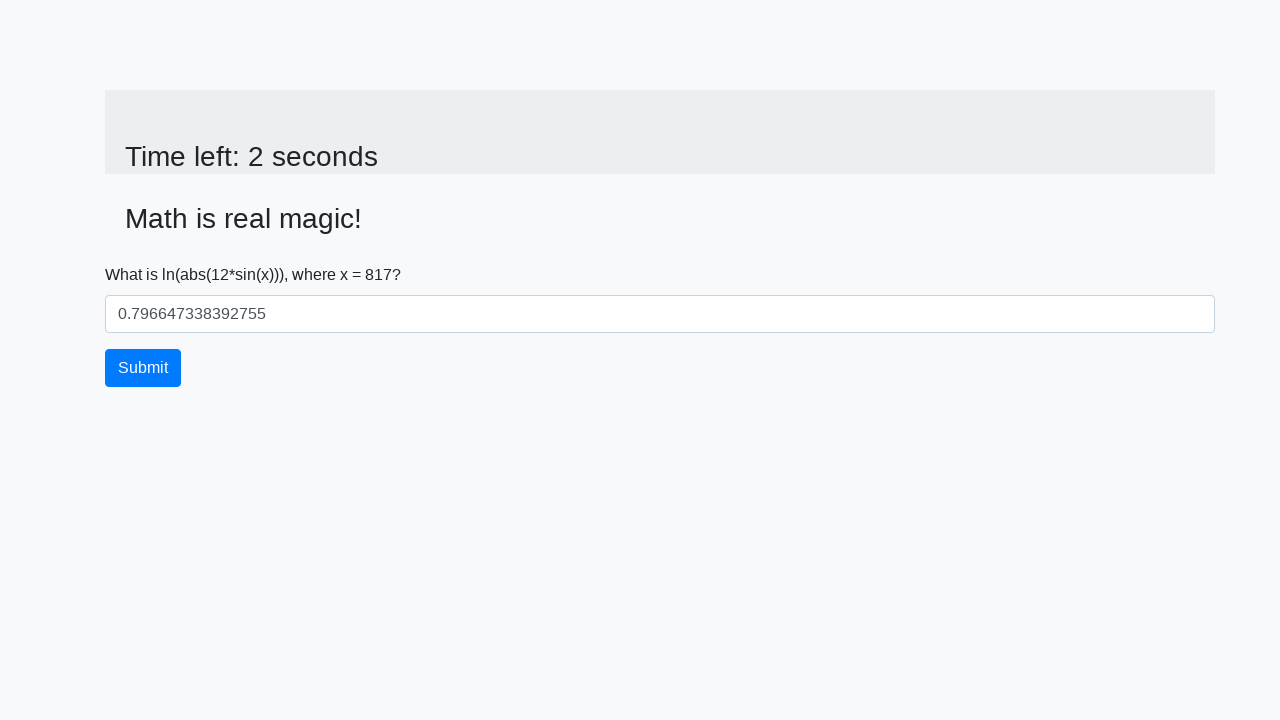

Clicked submit button to submit the form at (143, 368) on .btn
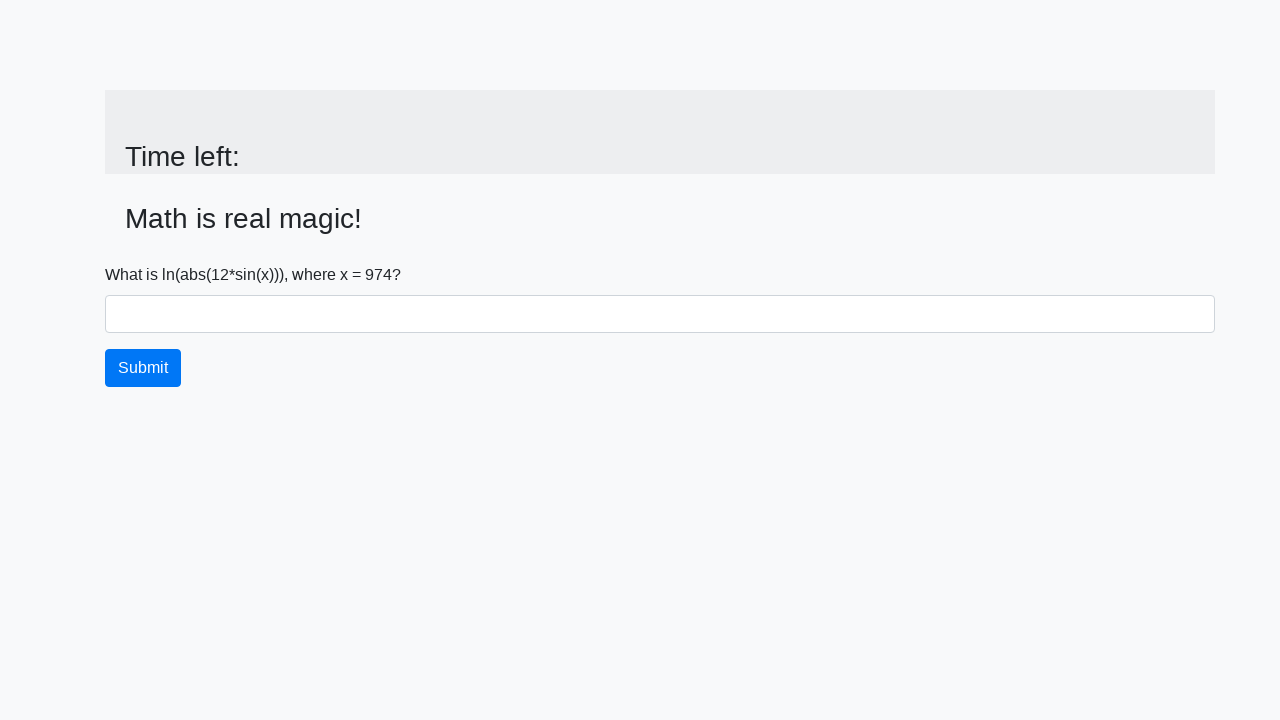

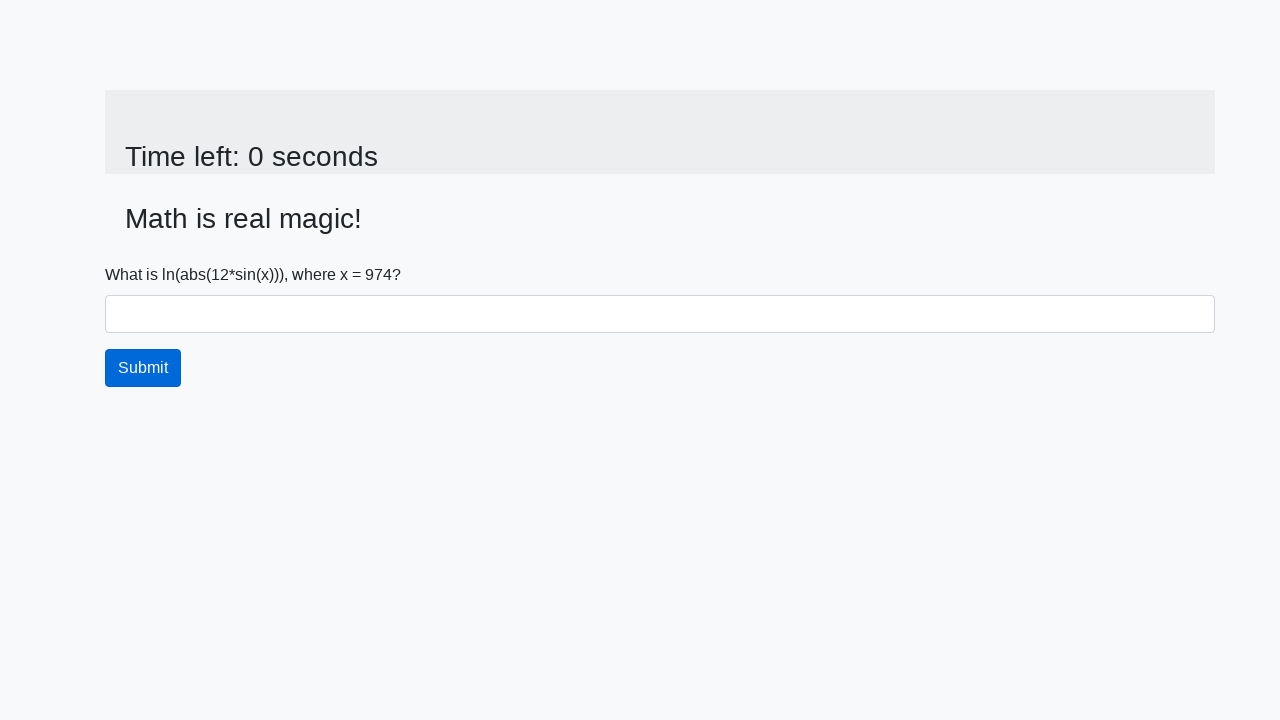